Opens the RedBus travel booking website homepage and verifies it loads successfully

Starting URL: https://www.redbus.in/

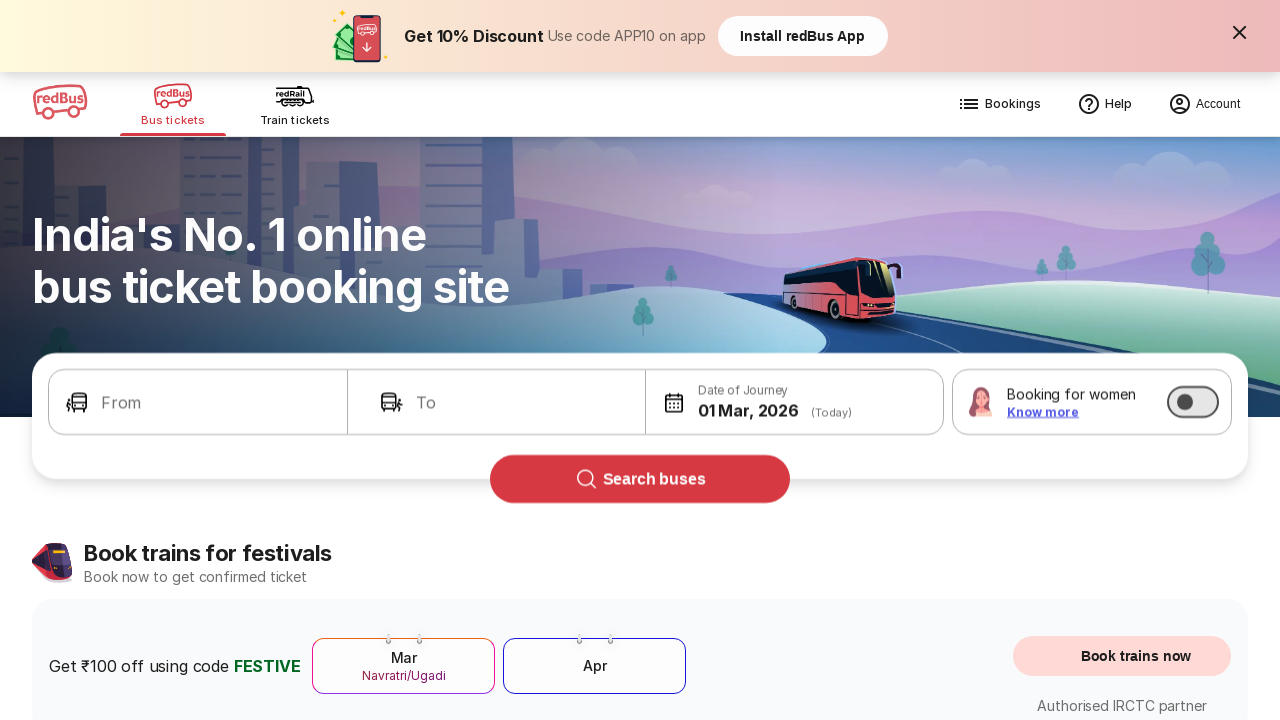

Navigated to RedBus homepage at https://www.redbus.in/
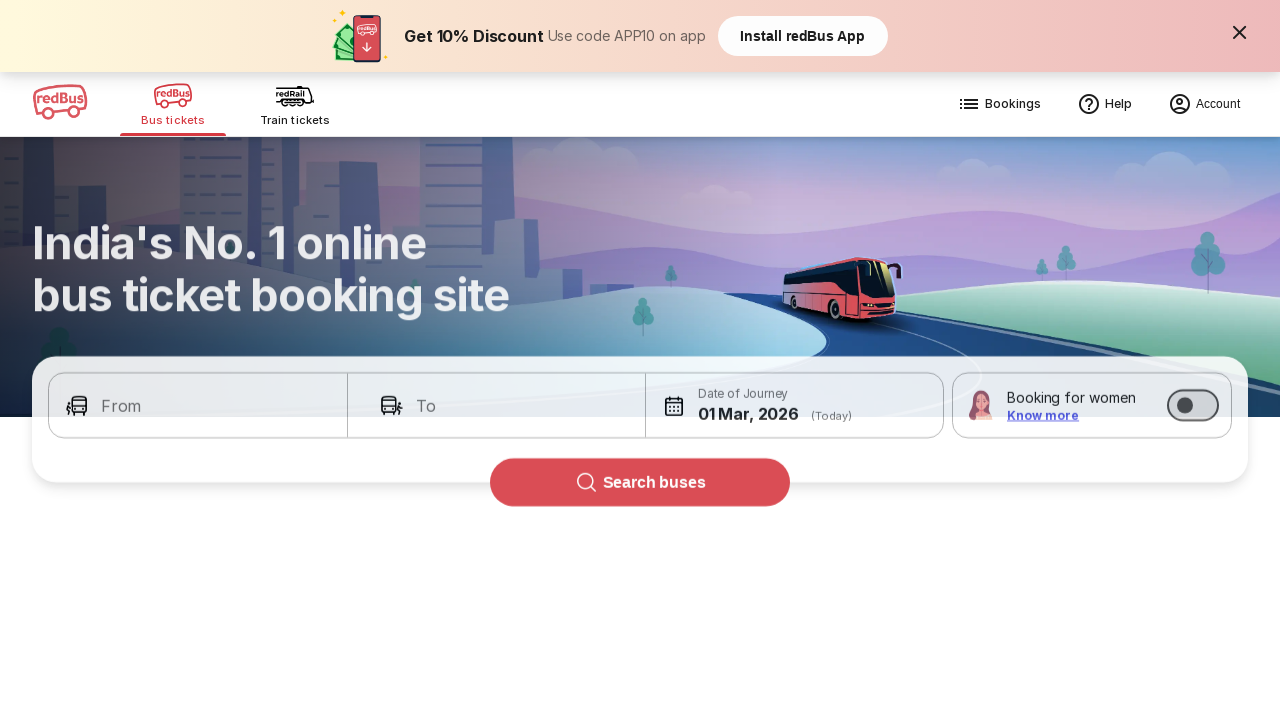

Page DOM content loaded successfully
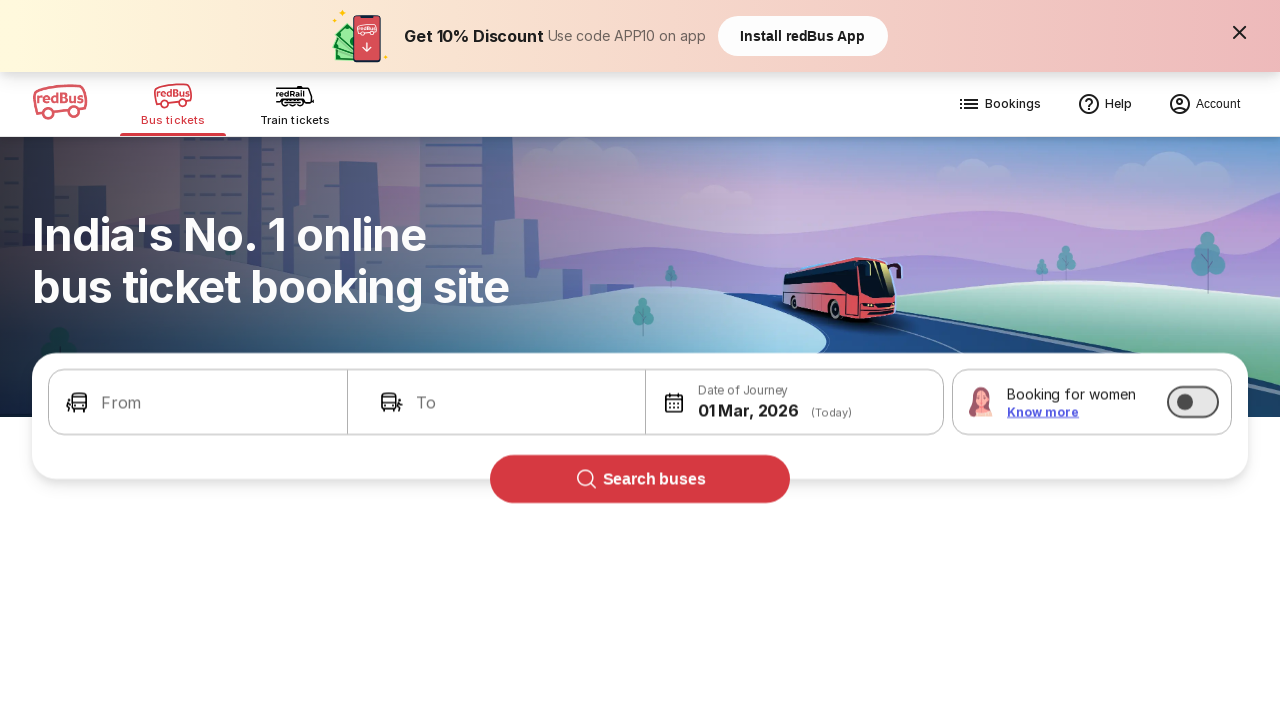

RedBus homepage title verified
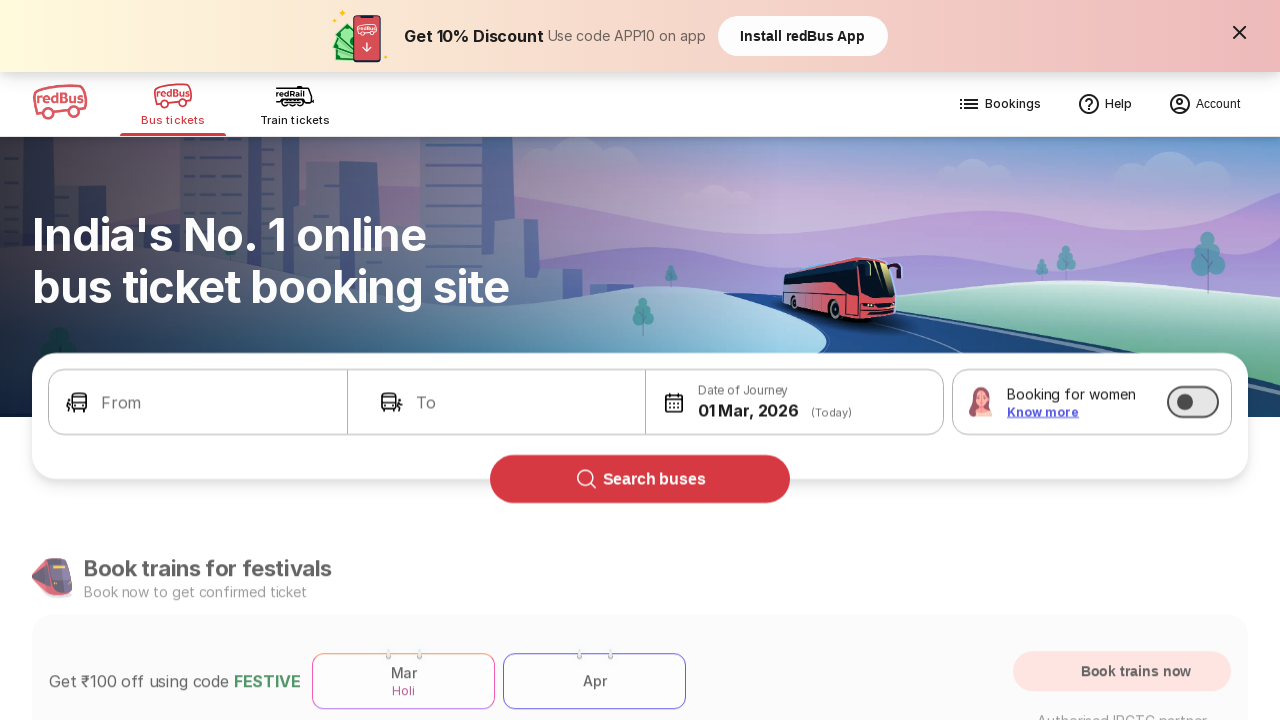

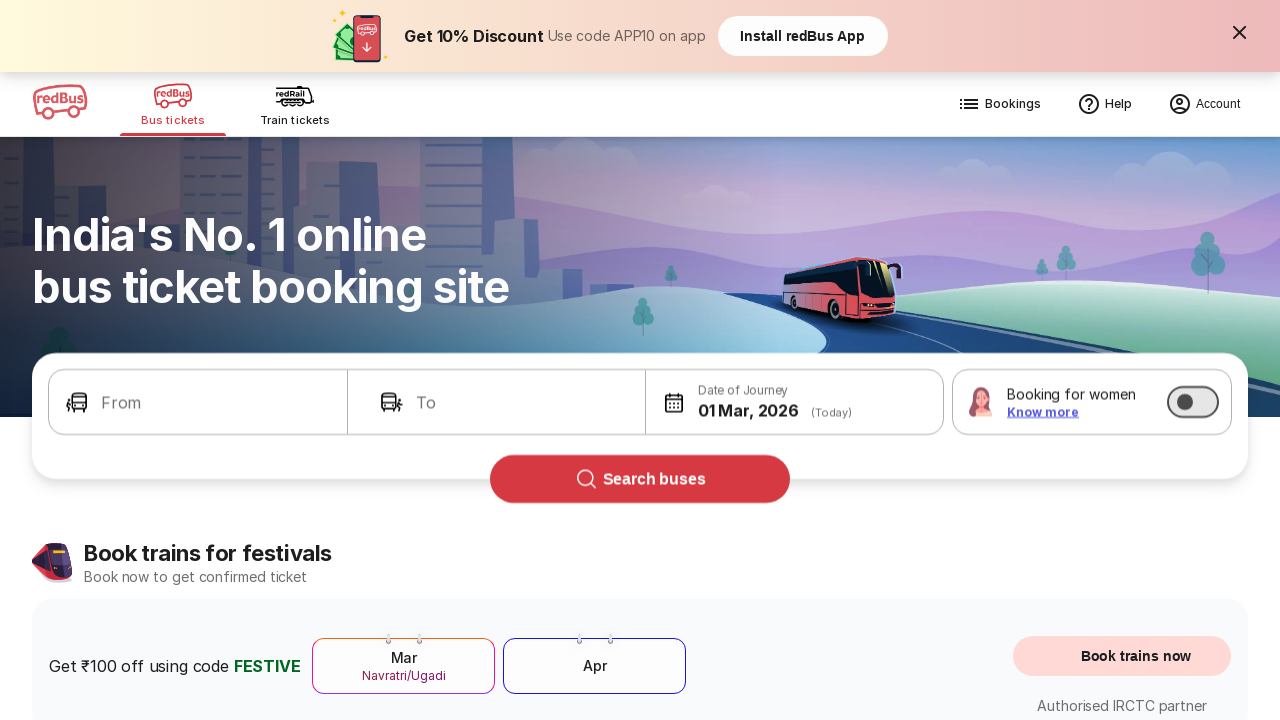